Tests scrolling functionality and validates table sum calculations by scrolling to a table, extracting values from the fourth column, and verifying the sum matches the displayed total

Starting URL: https://rahulshettyacademy.com/AutomationPractice/

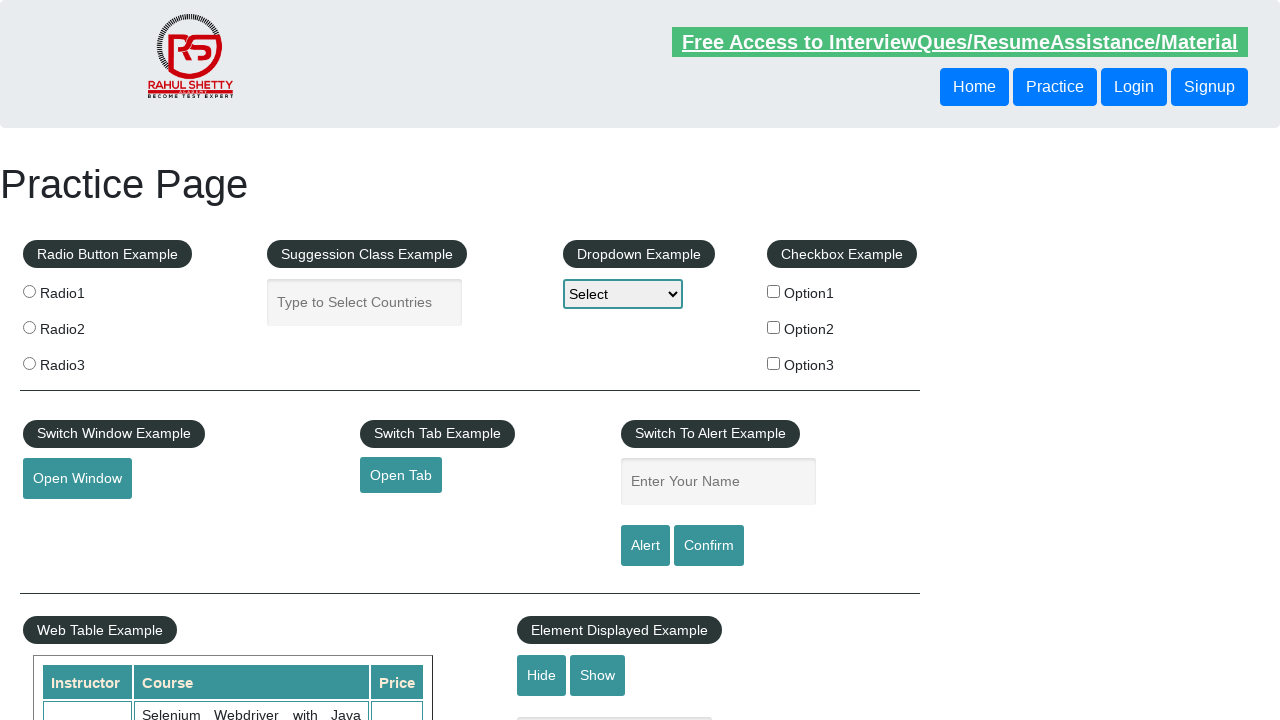

Navigated to https://rahulshettyacademy.com/AutomationPractice/
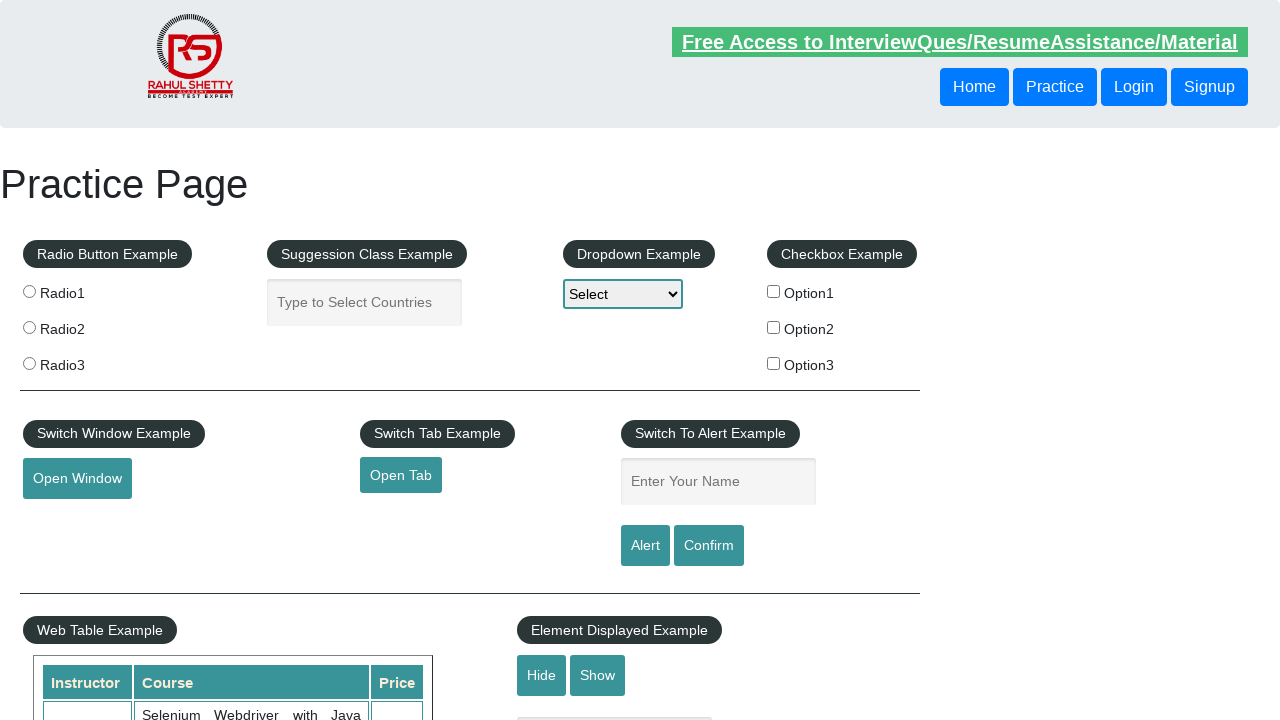

Scrolled down the page by 500 pixels
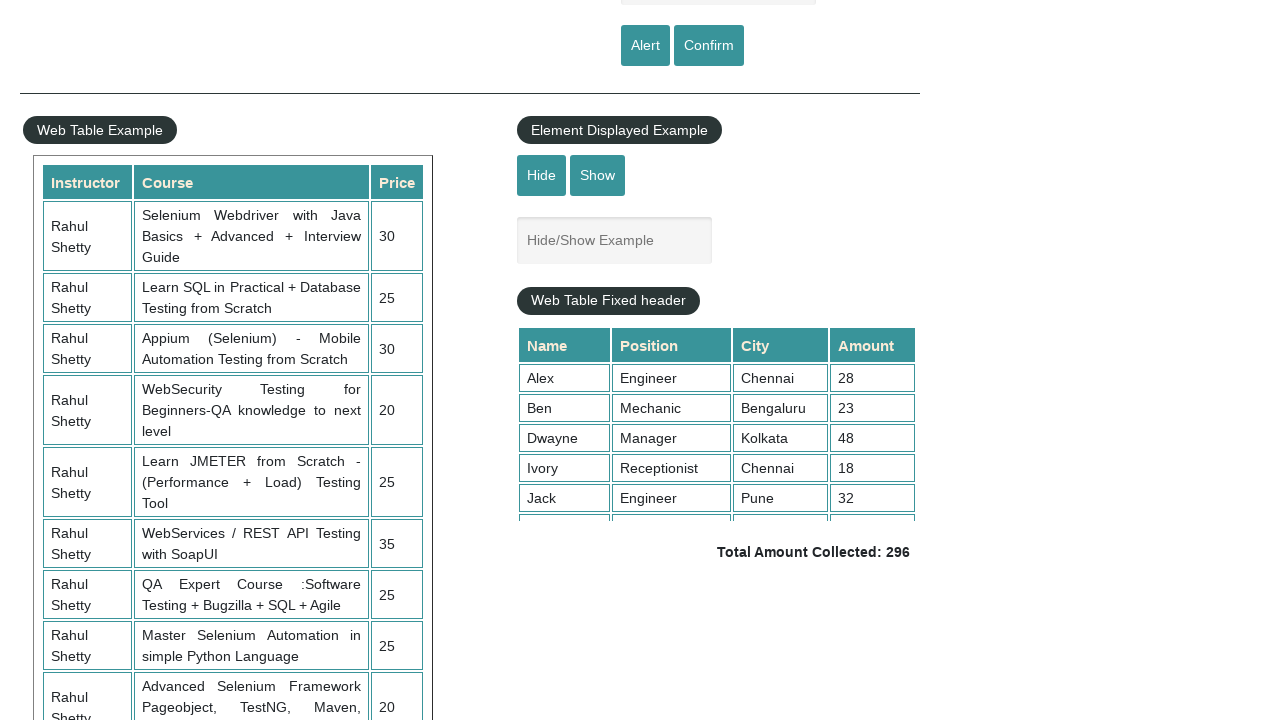

Scrolled within the fixed header table to view all rows
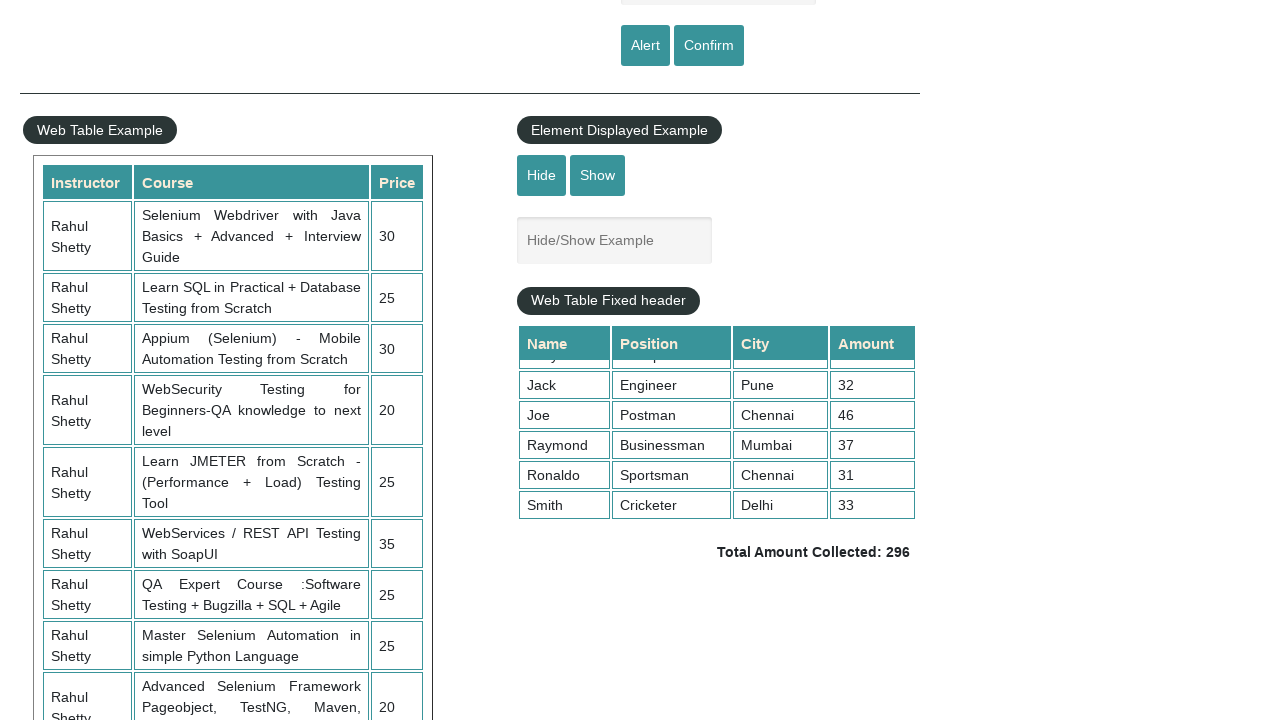

Extracted 9 values from the 4th column of the table
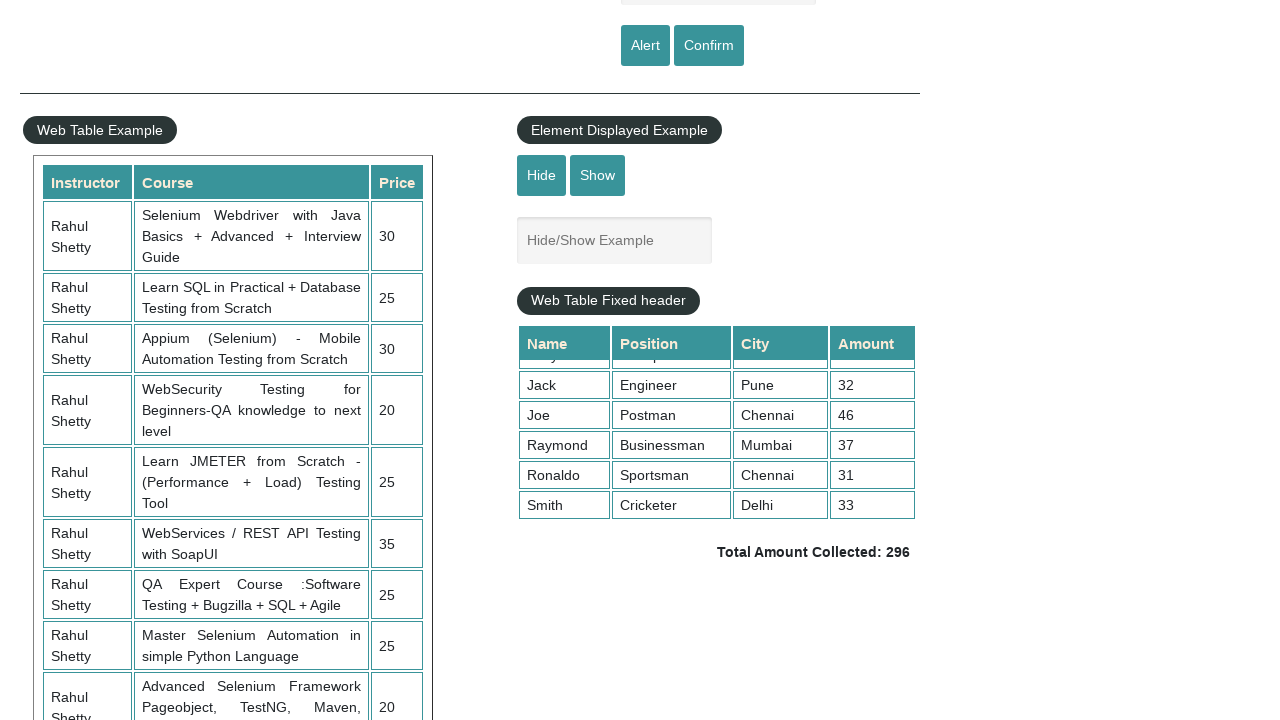

Calculated sum of 4th column values: 296
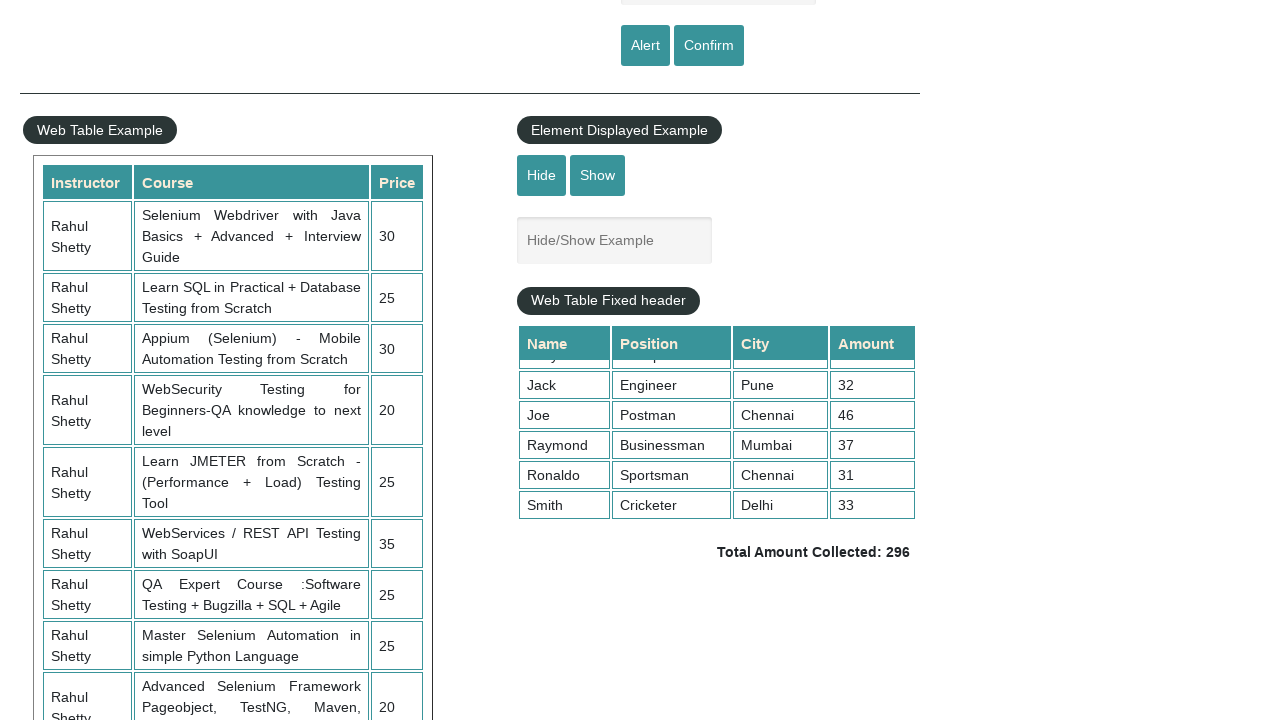

Retrieved displayed total amount text:  Total Amount Collected: 296 
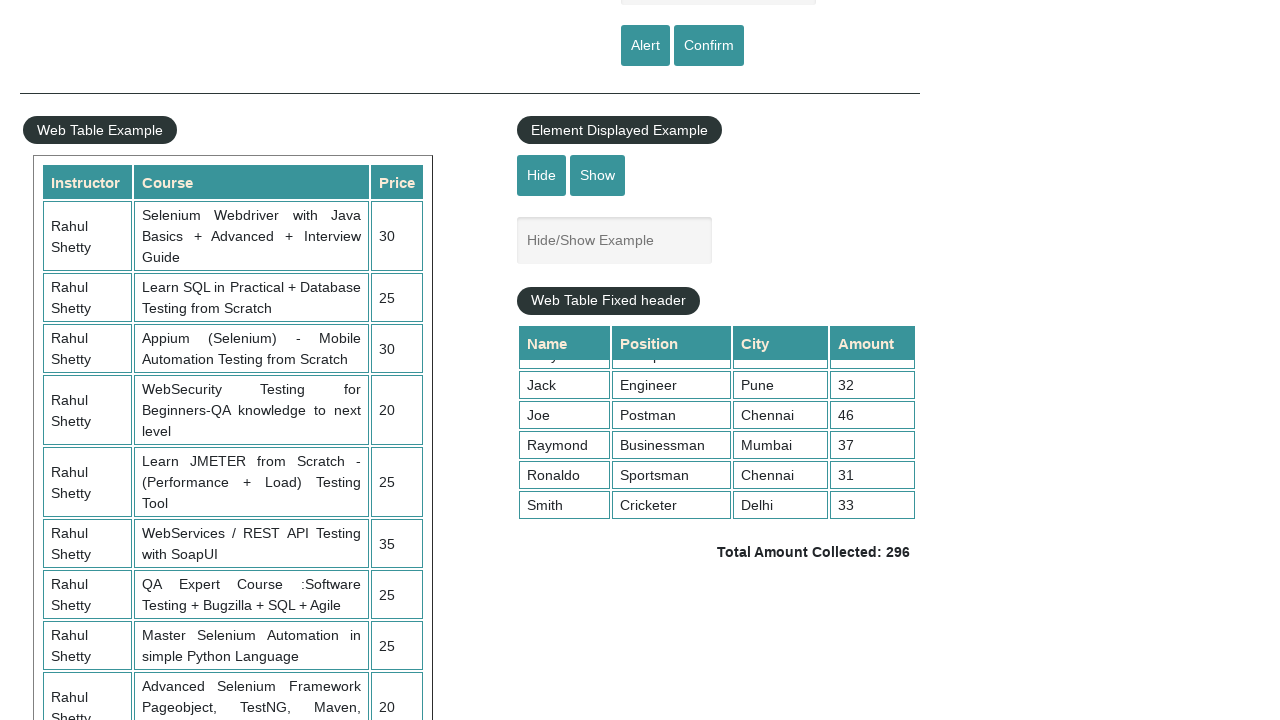

Parsed displayed total: 296
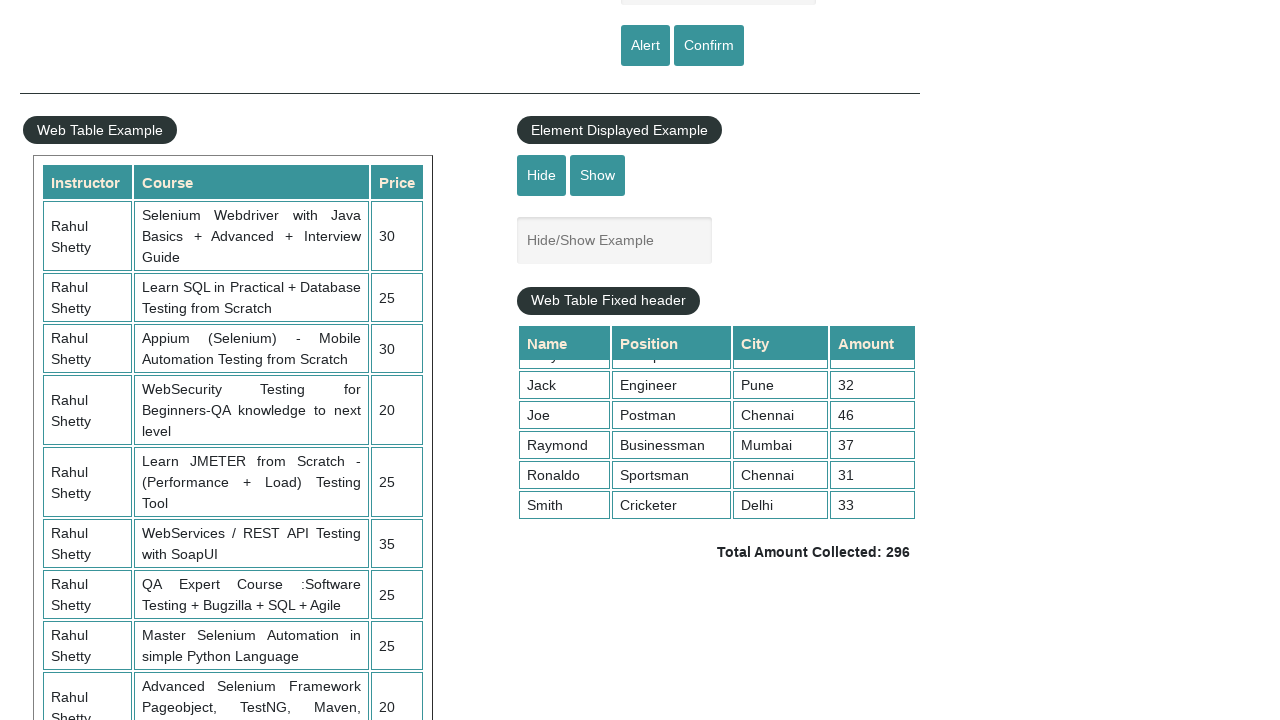

Verified that calculated sum (296) matches displayed total (296)
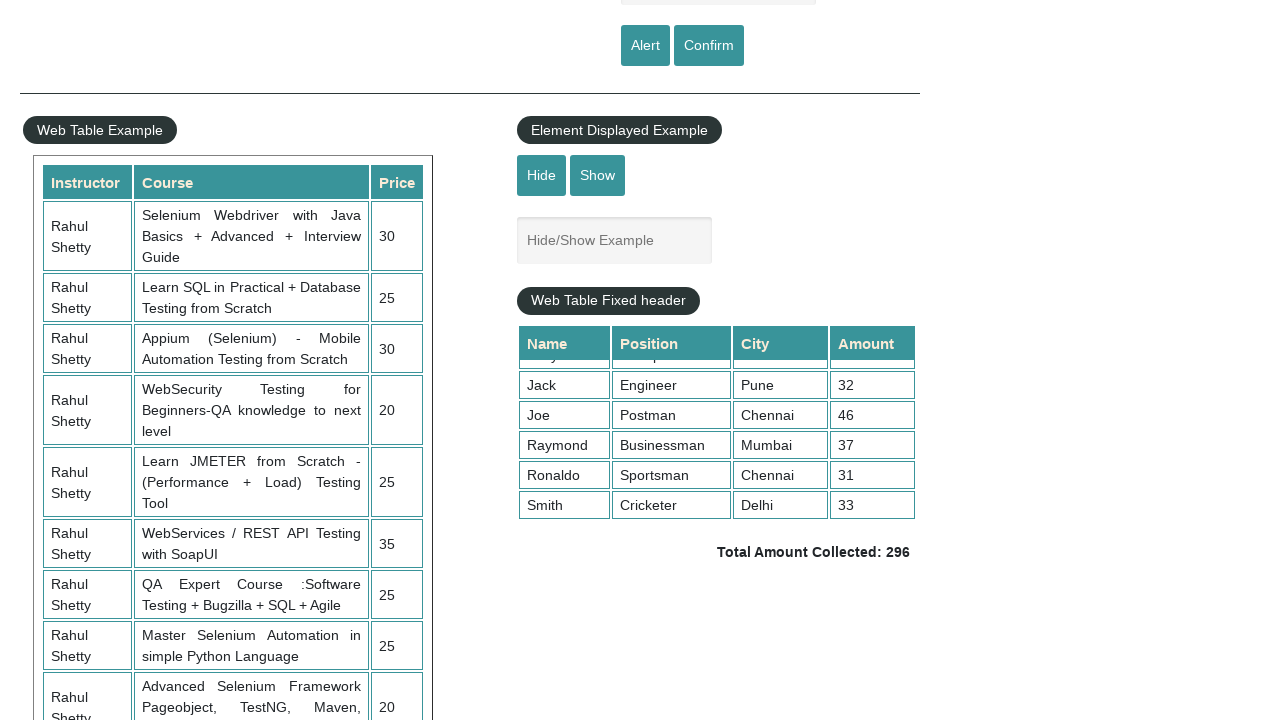

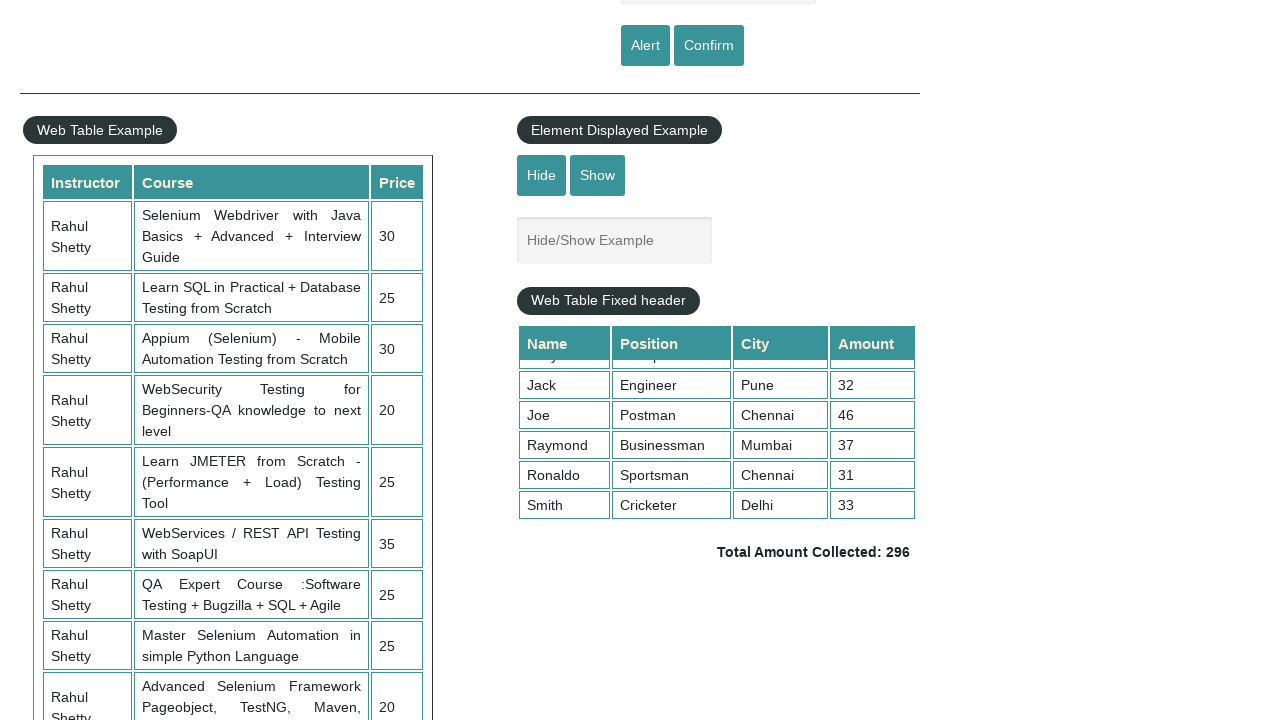